Demonstrates drag and drop by offset action from box A to box B's position on a drag-and-drop demo page

Starting URL: https://crossbrowsertesting.github.io/drag-and-drop

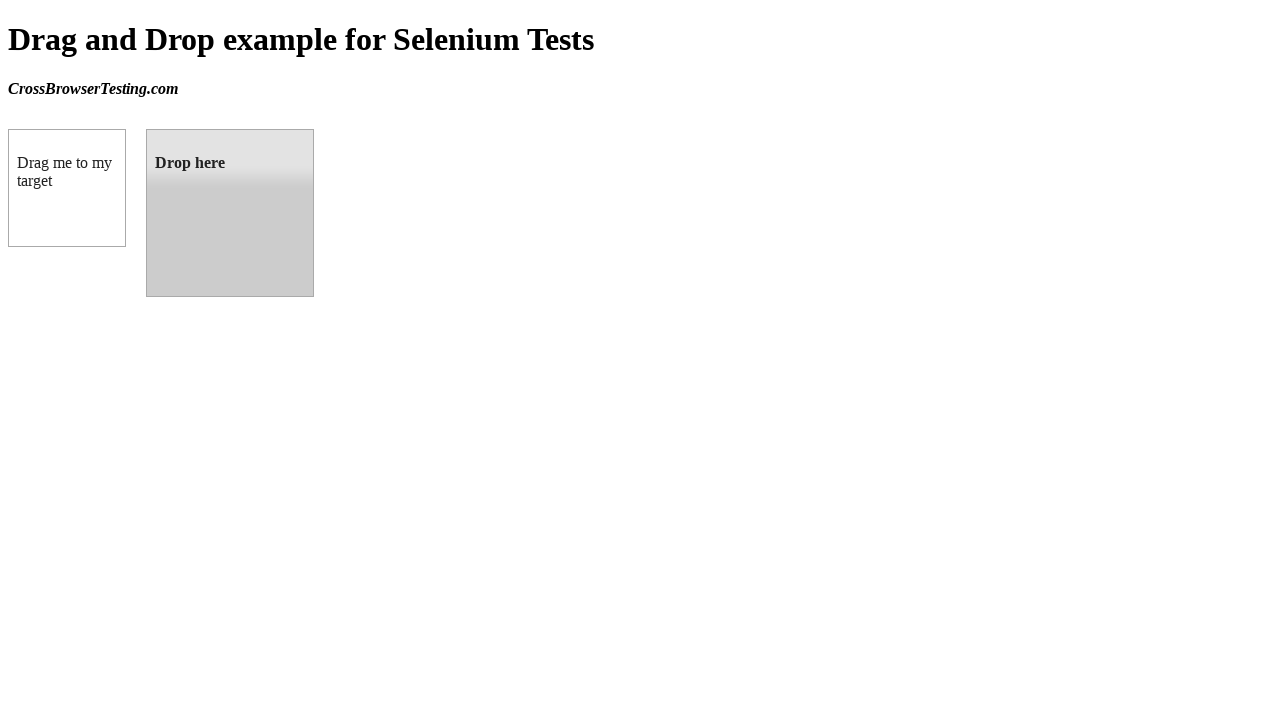

Navigated to drag-and-drop demo page
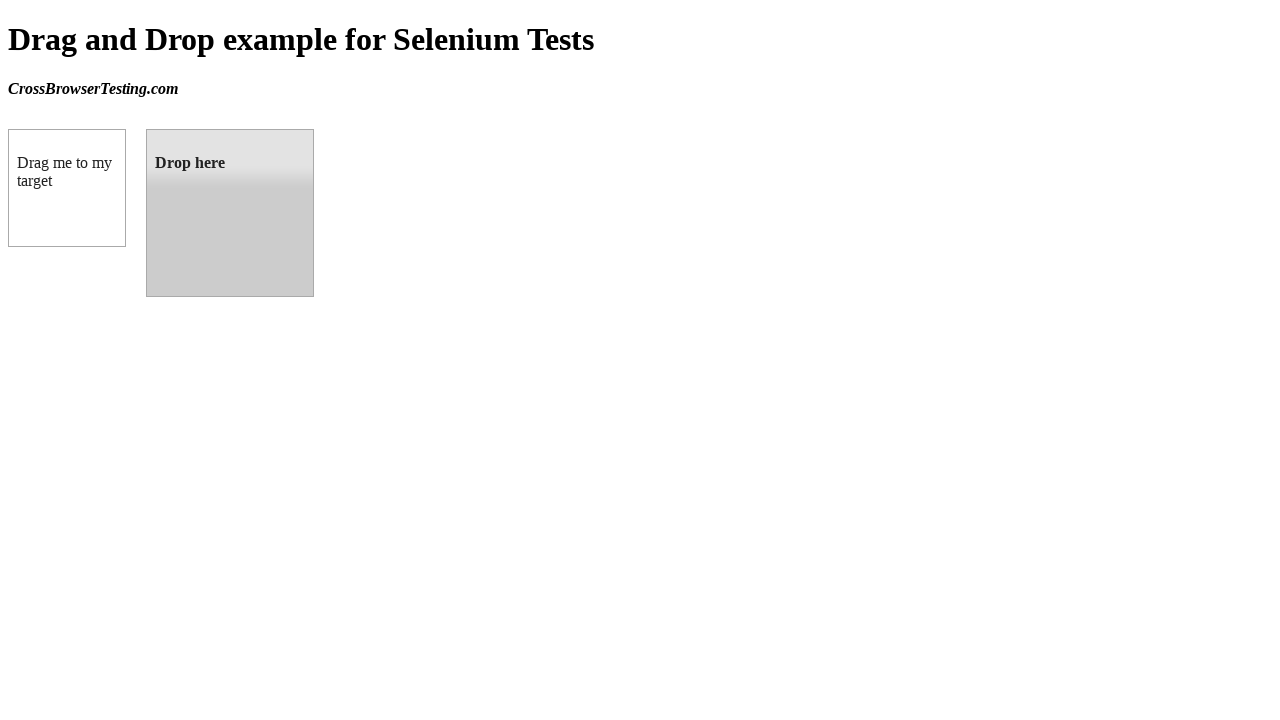

Draggable element (box A) loaded
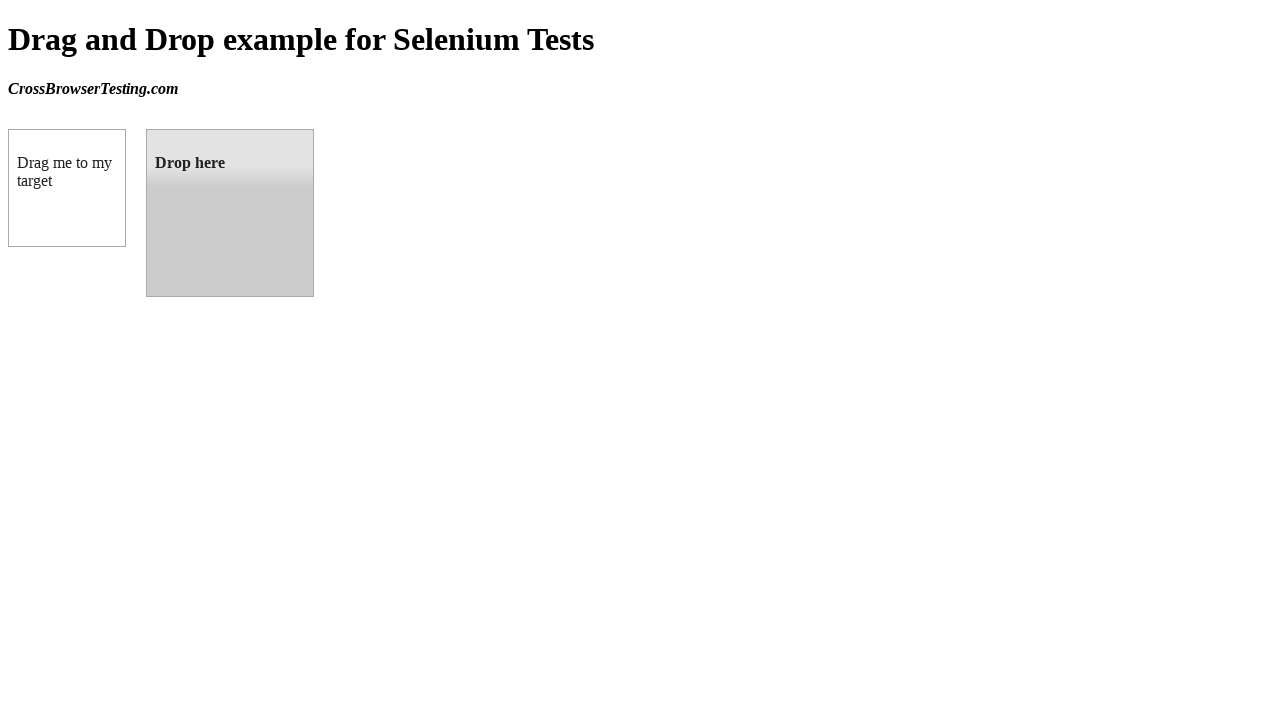

Droppable element (box B) loaded
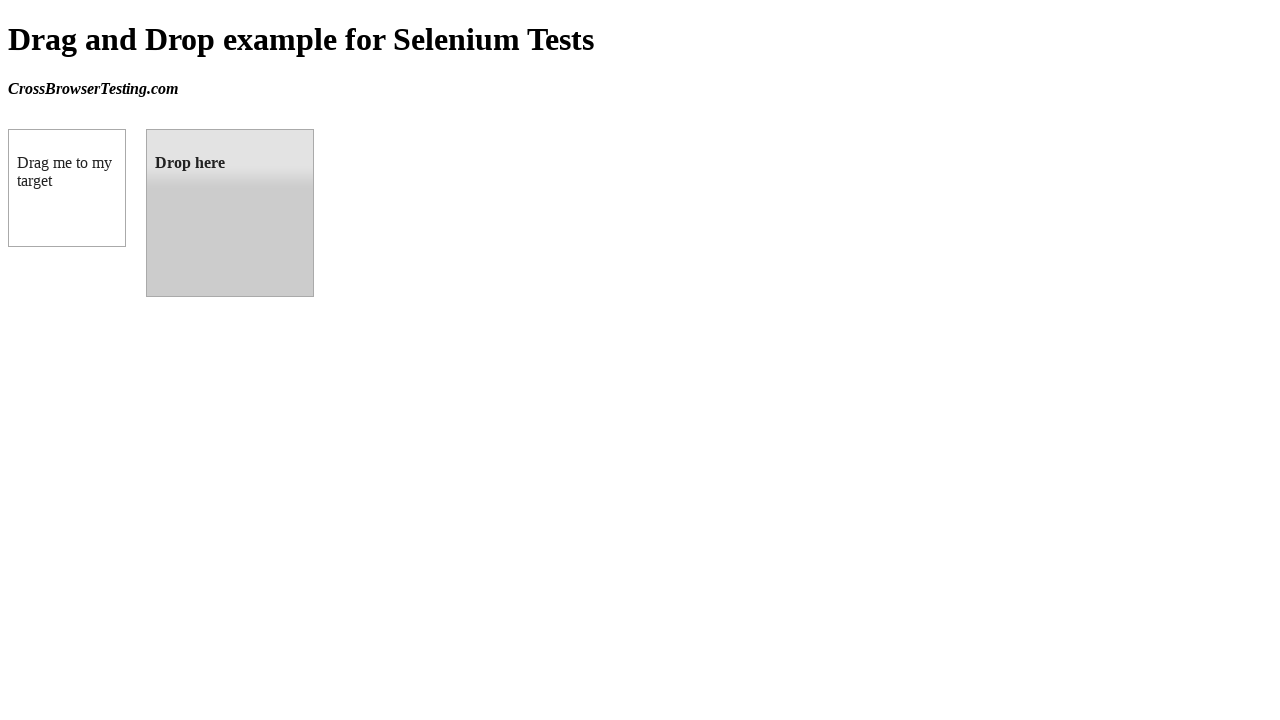

Hovered over draggable element (box A) at (67, 188) on #draggable
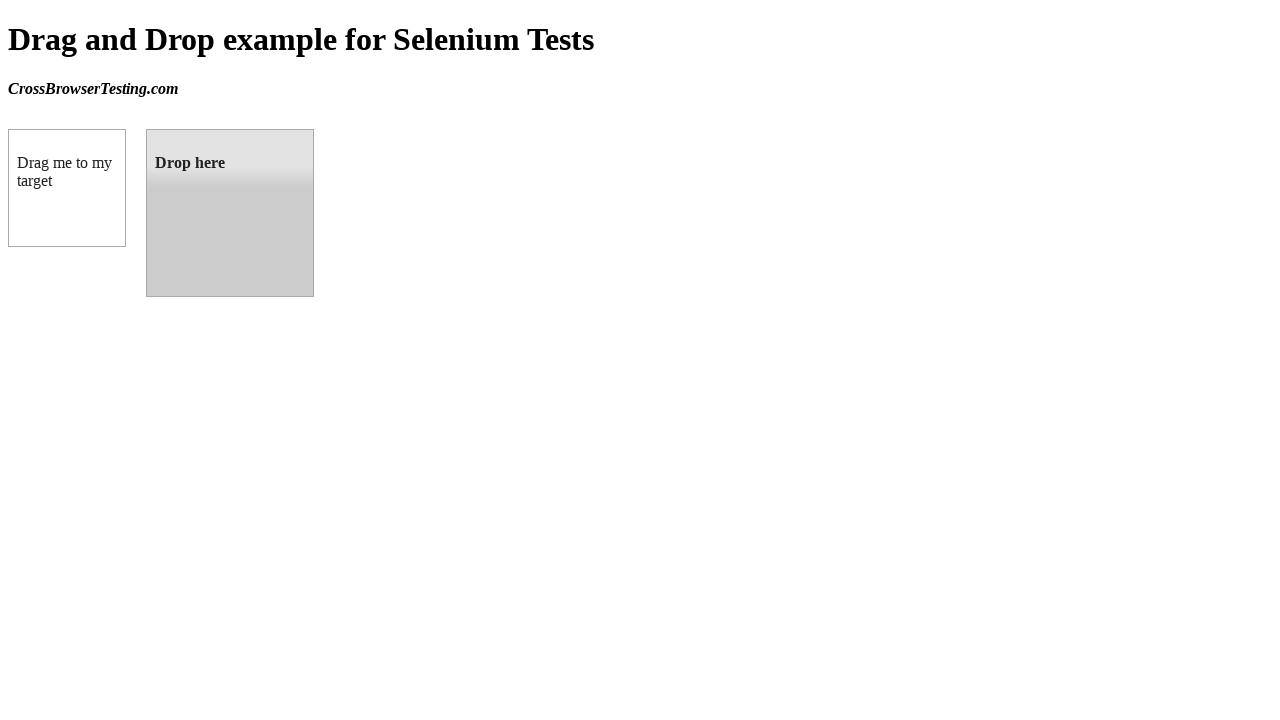

Pressed mouse button down on box A at (67, 188)
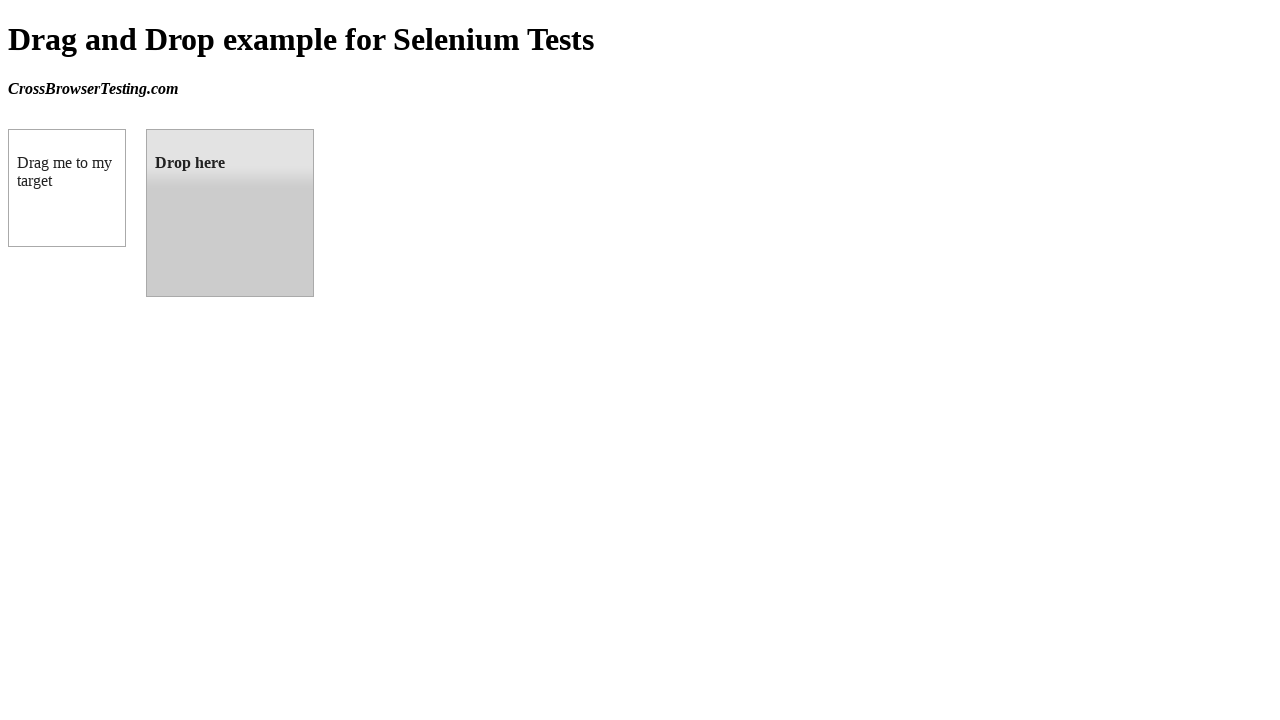

Moved mouse to center of box B at (230, 213)
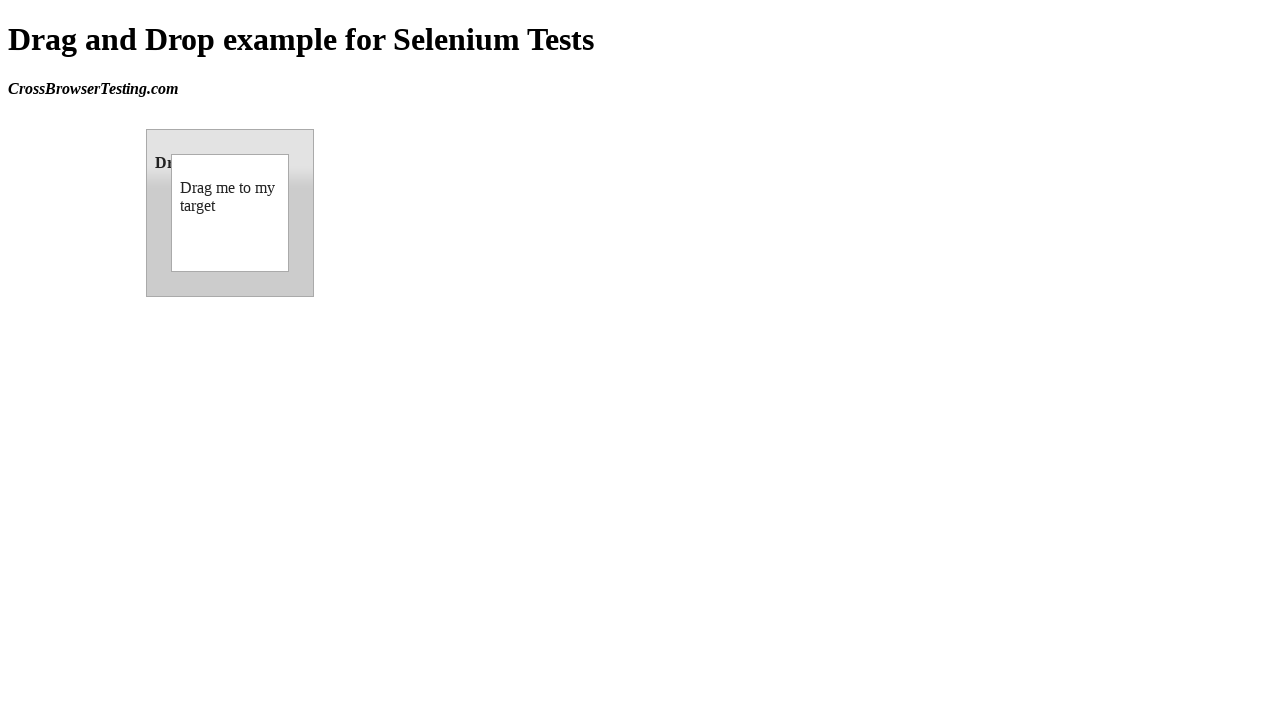

Released mouse button to complete drag and drop from box A to box B at (230, 213)
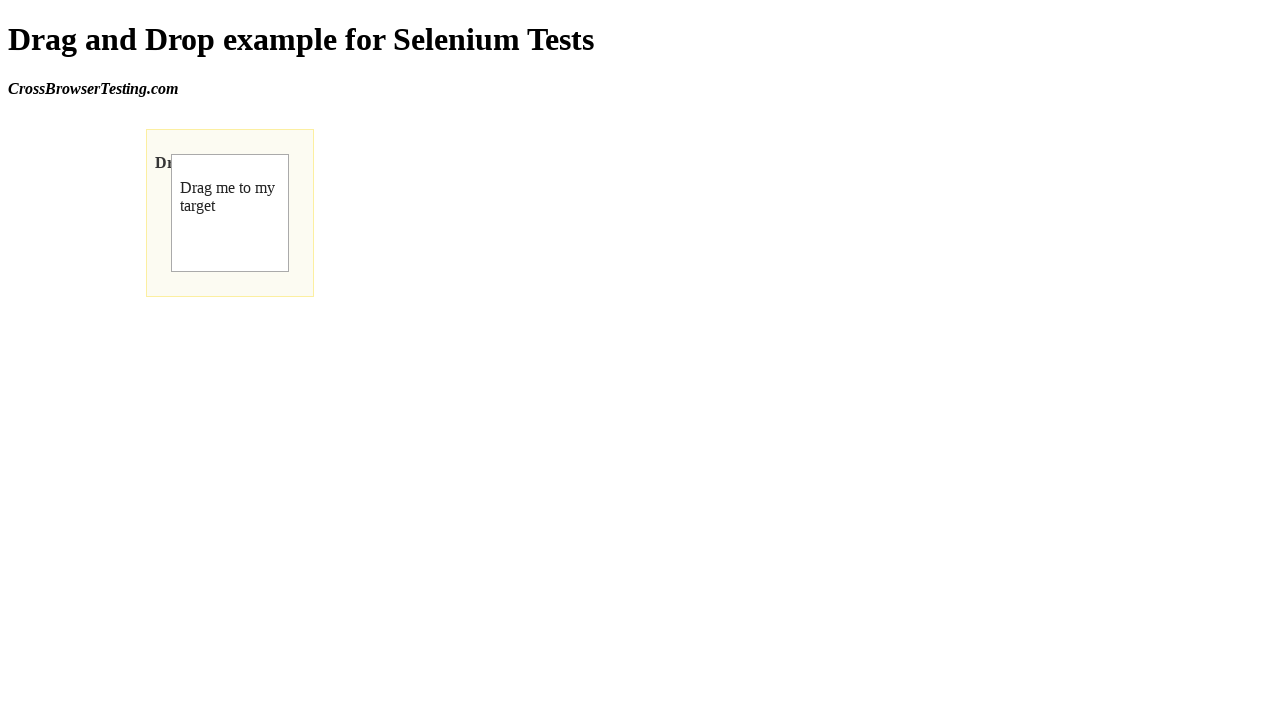

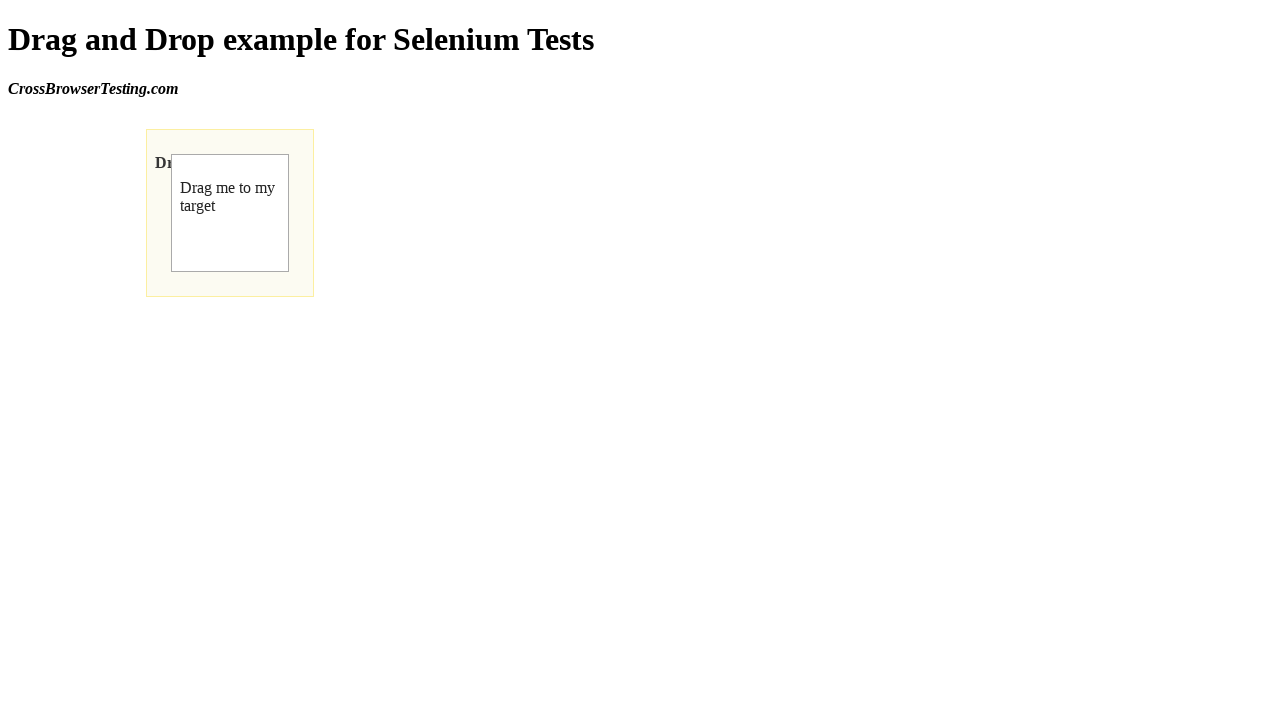